Tests JavaScript alert handling by filling a name field, triggering an alert and accepting it, then triggering a confirm dialog and dismissing it.

Starting URL: https://rahulshettyacademy.com/AutomationPractice/

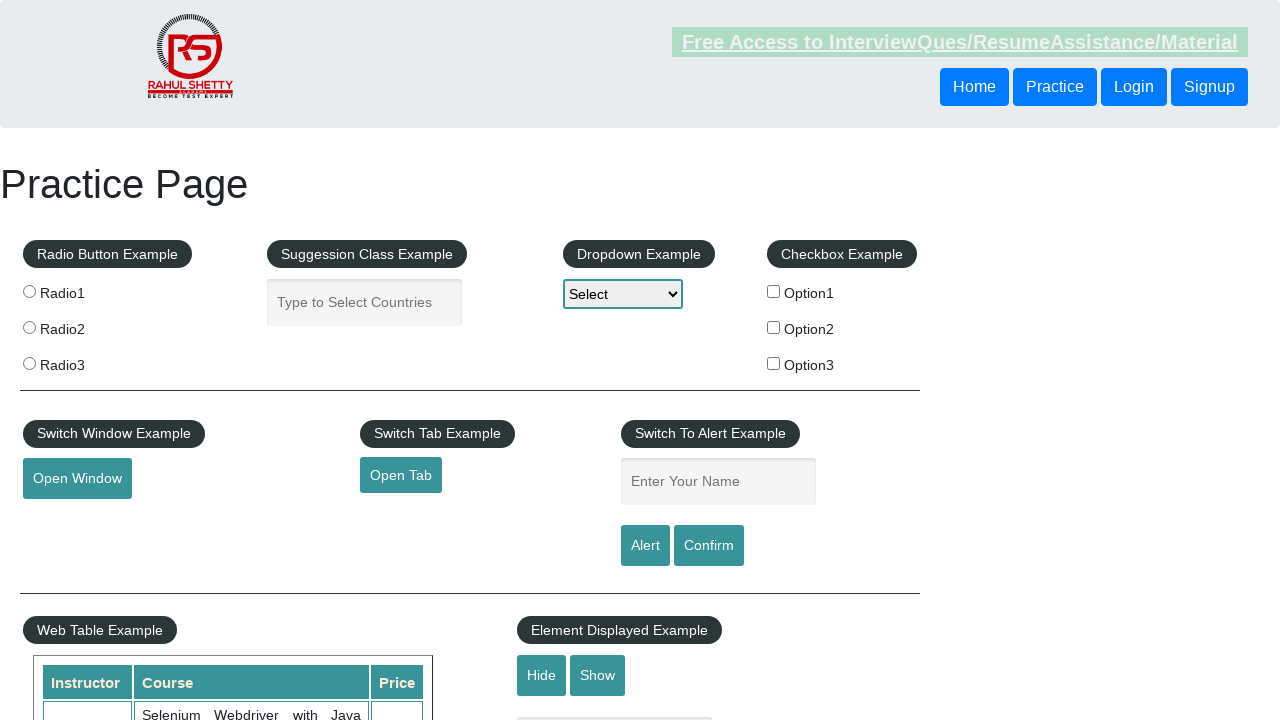

Filled name field with 'Smita' on #name
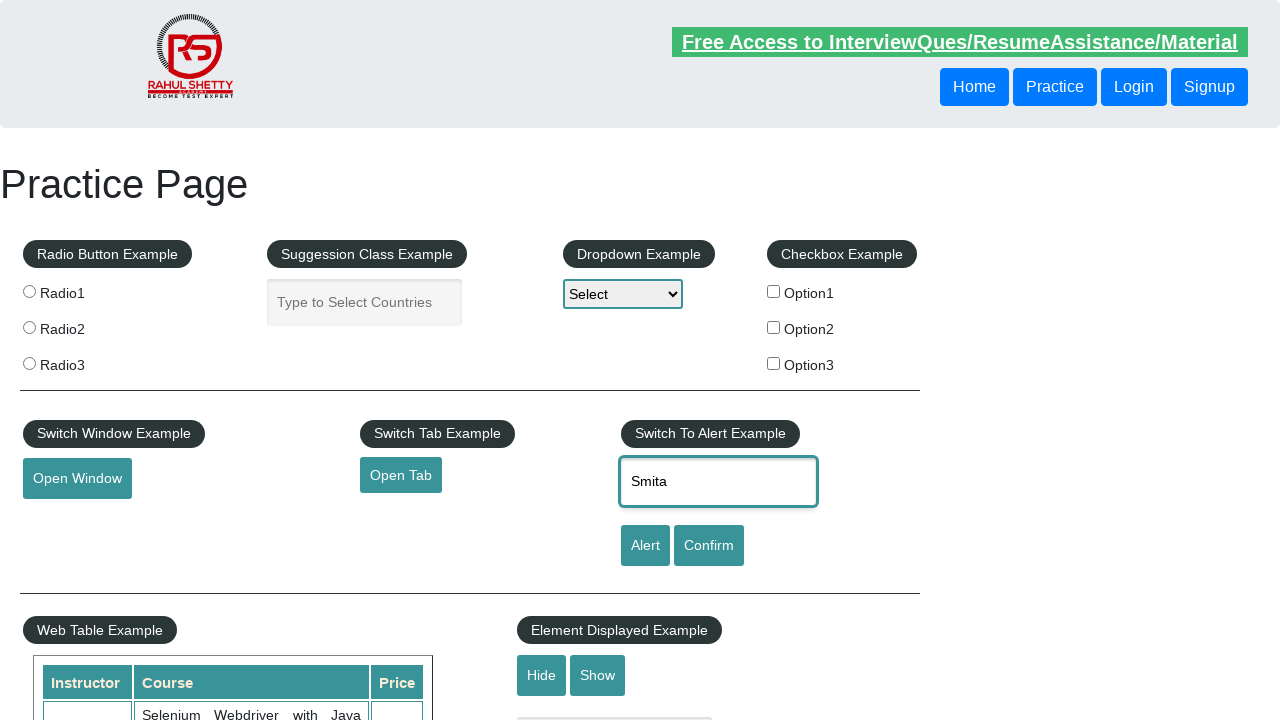

Clicked alert button to trigger JavaScript alert at (645, 546) on #alertbtn
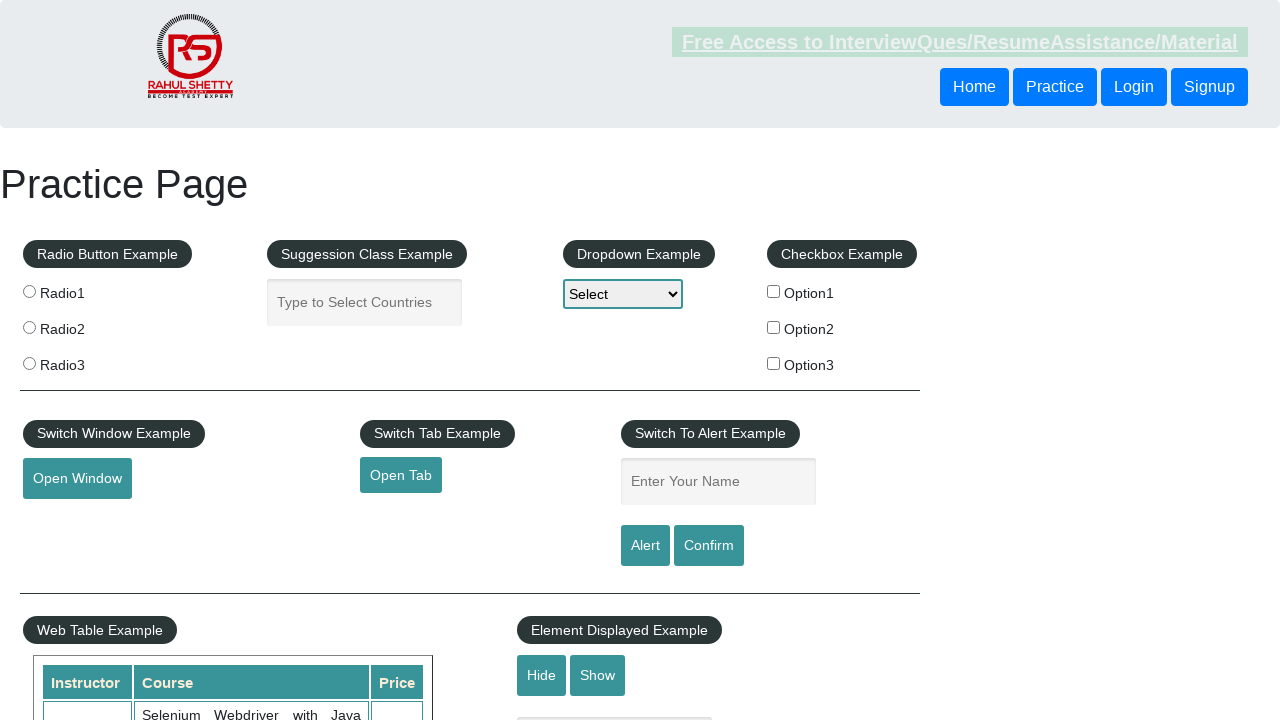

Set up dialog handler to accept alerts
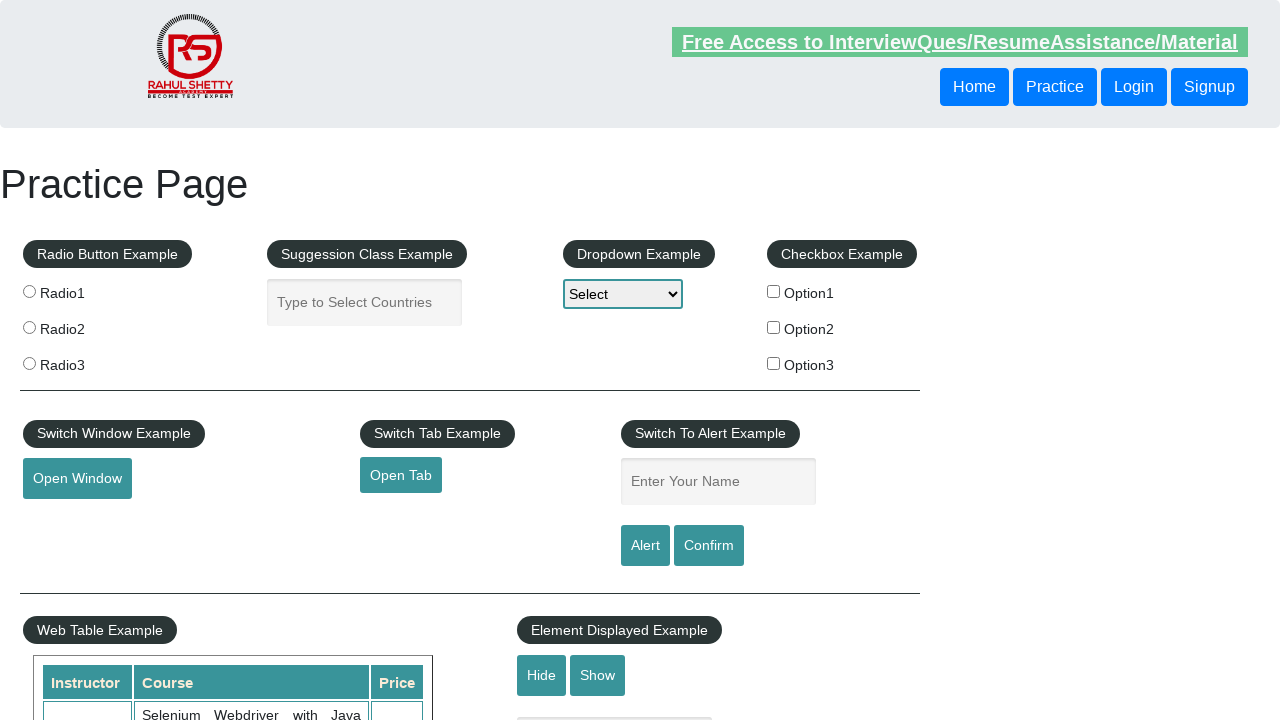

Waited 500ms for dialog handler to be ready
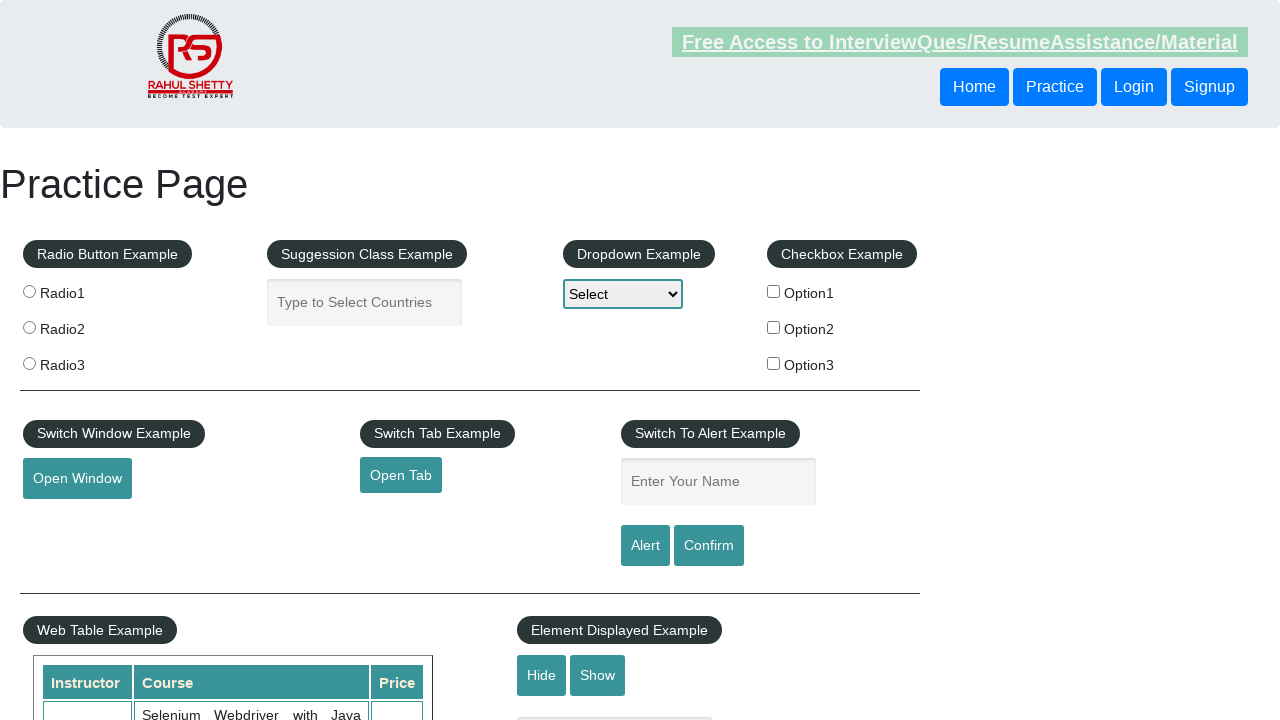

Clicked confirm button to trigger confirm dialog at (709, 546) on #confirmbtn
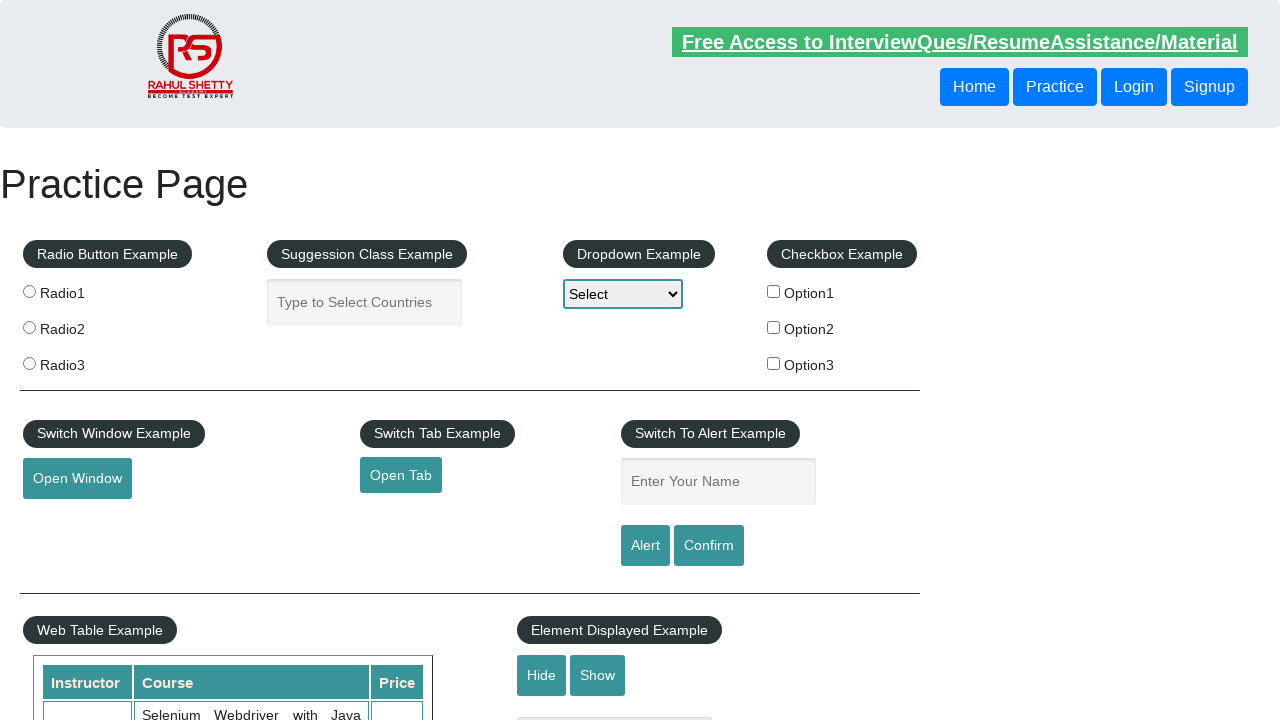

Set up dialog handler to dismiss confirm dialog
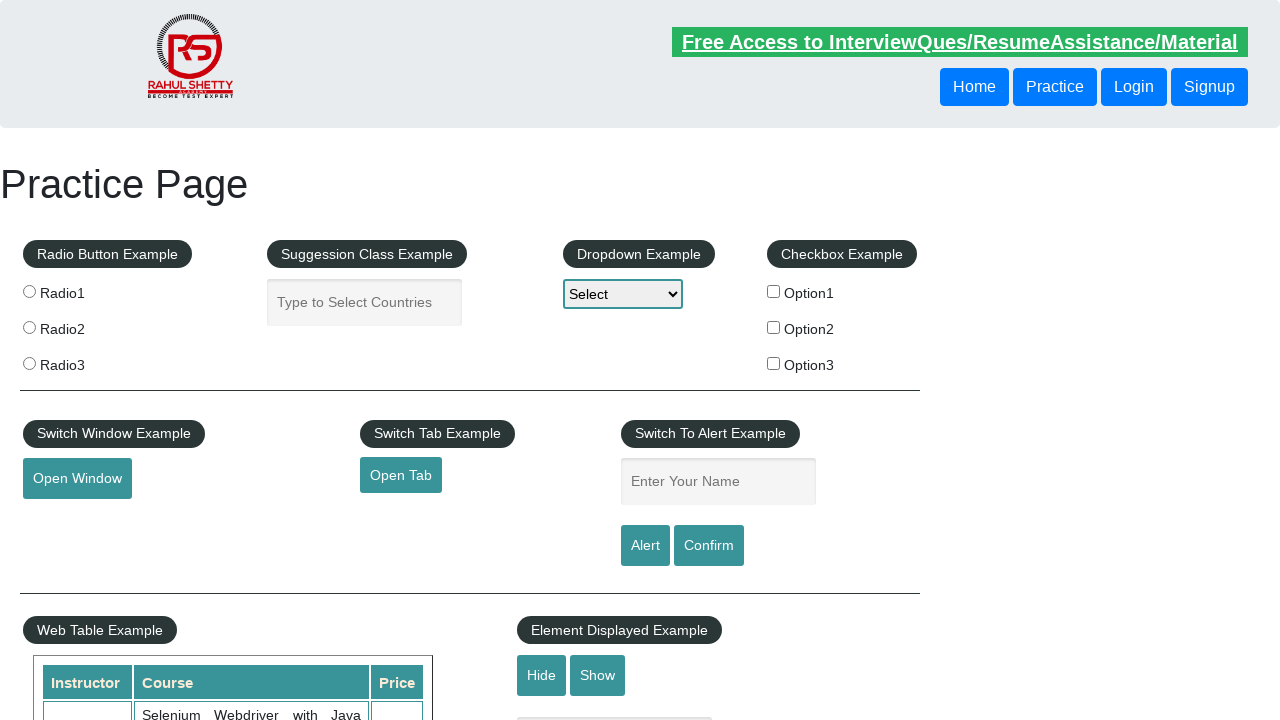

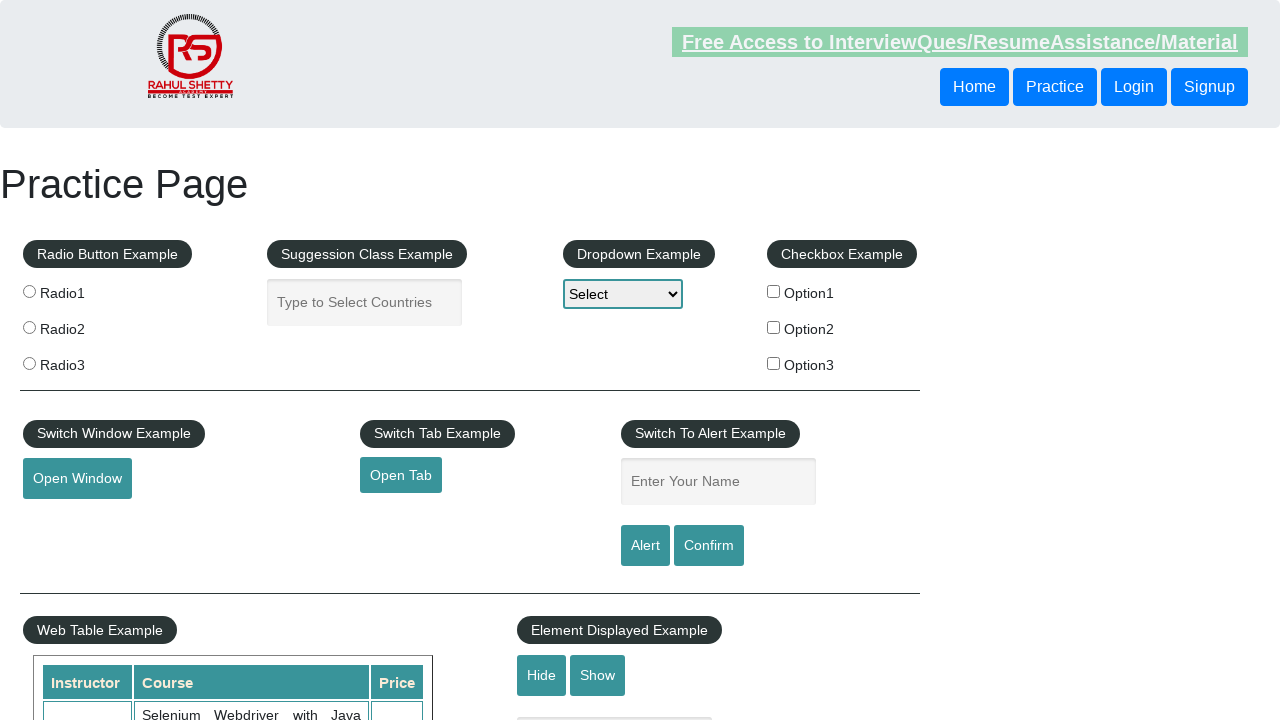